Tests JavaScript prompt alert functionality by navigating to the prompt alert tab, triggering the prompt, entering text, and accepting it.

Starting URL: https://demo.automationtesting.in/Alerts.html

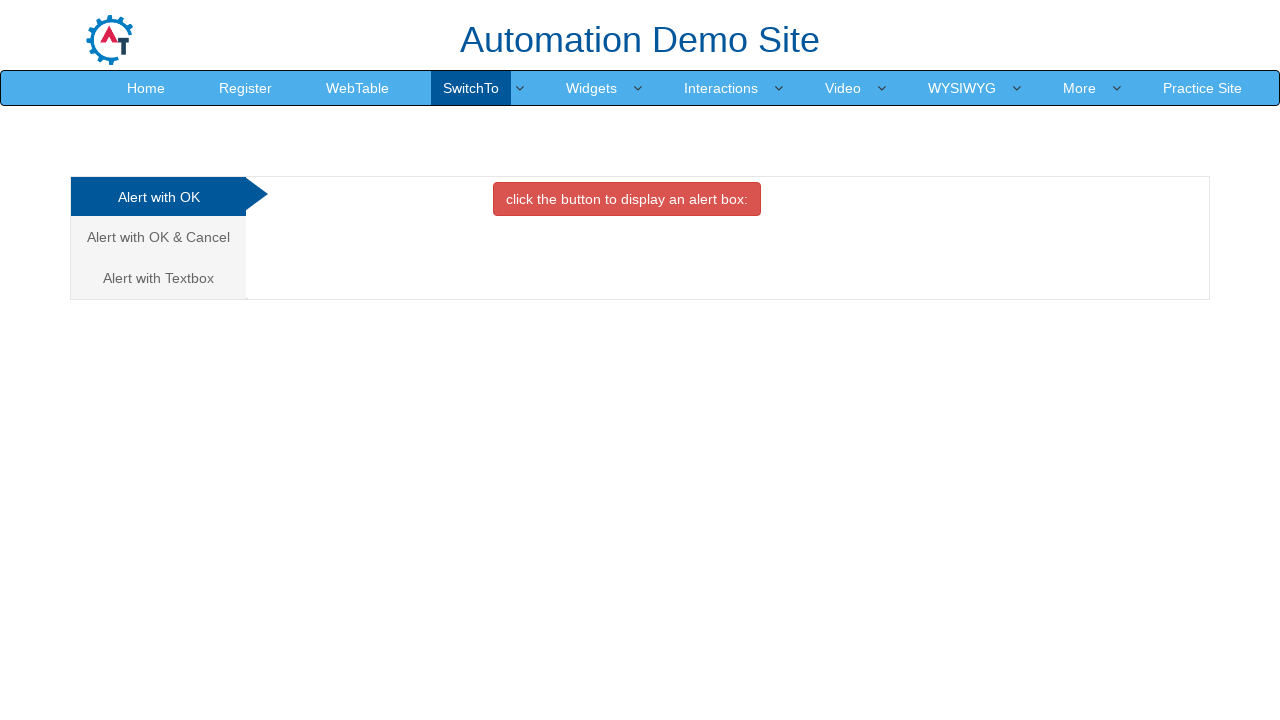

Clicked on the Prompt Box tab at (158, 278) on (//a[@class='analystic'])[3]
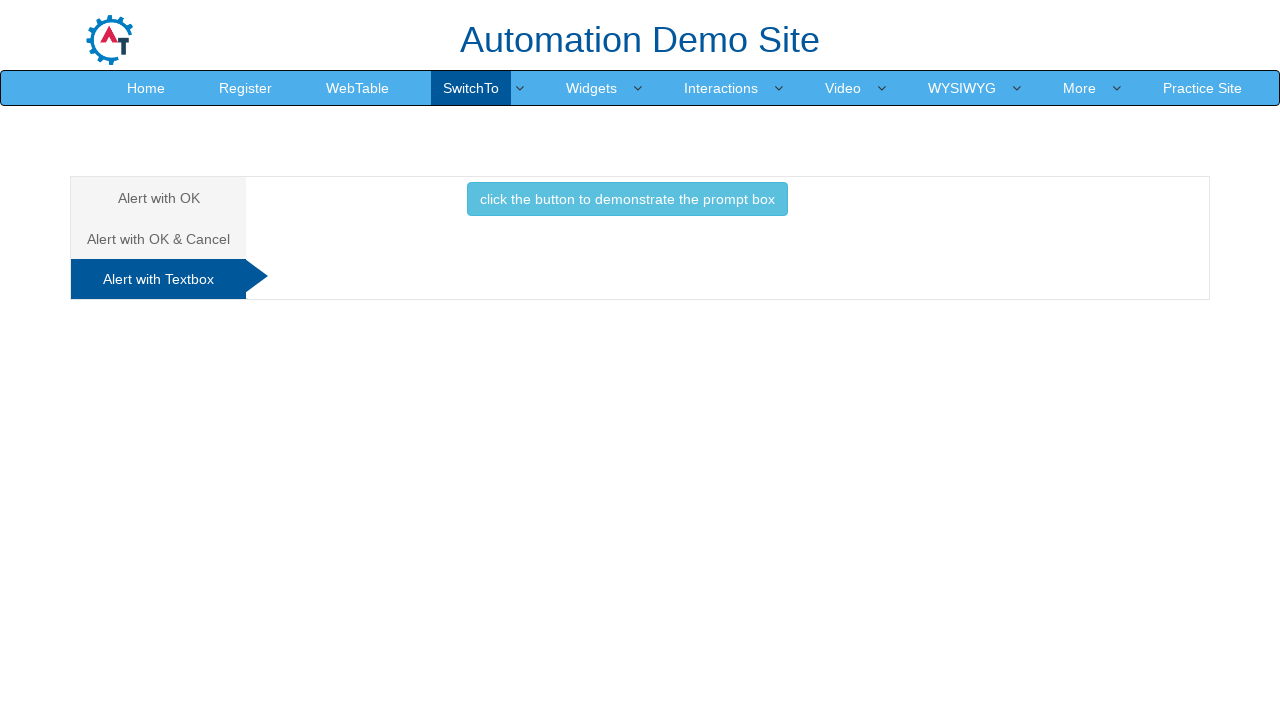

Clicked button to trigger prompt alert at (627, 199) on button.btn.btn-info
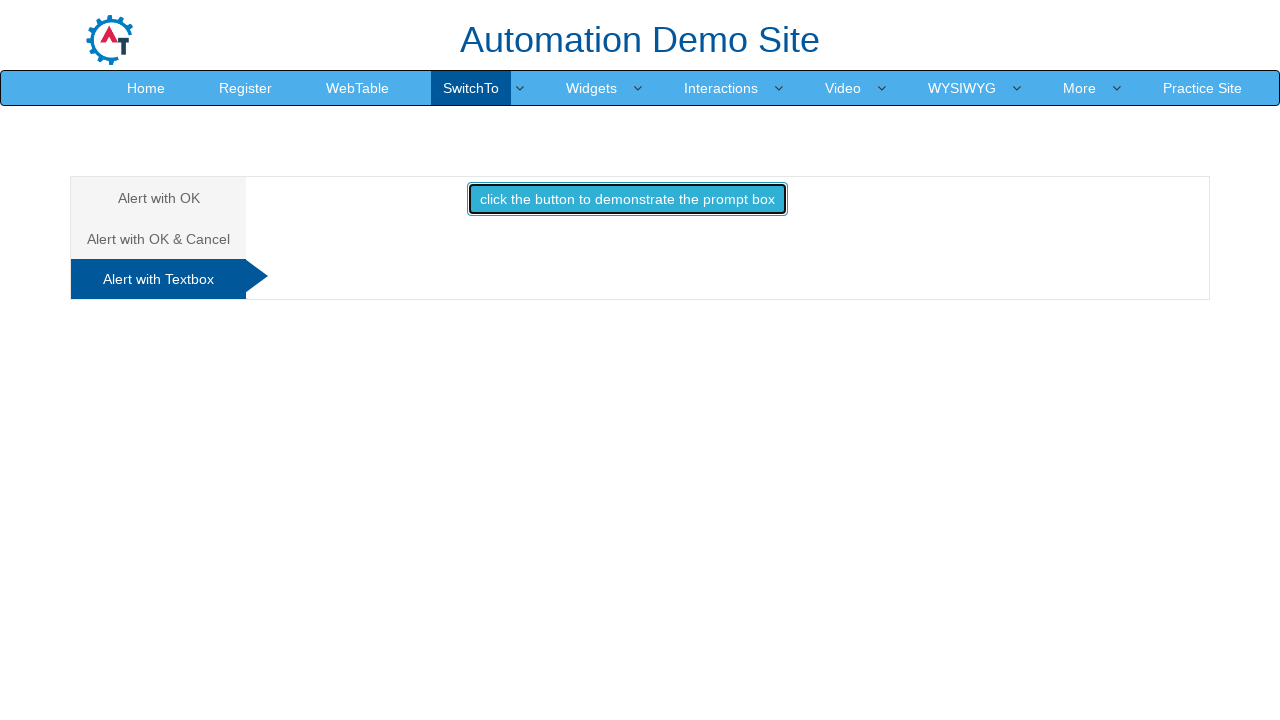

Set up dialog handler for prompt
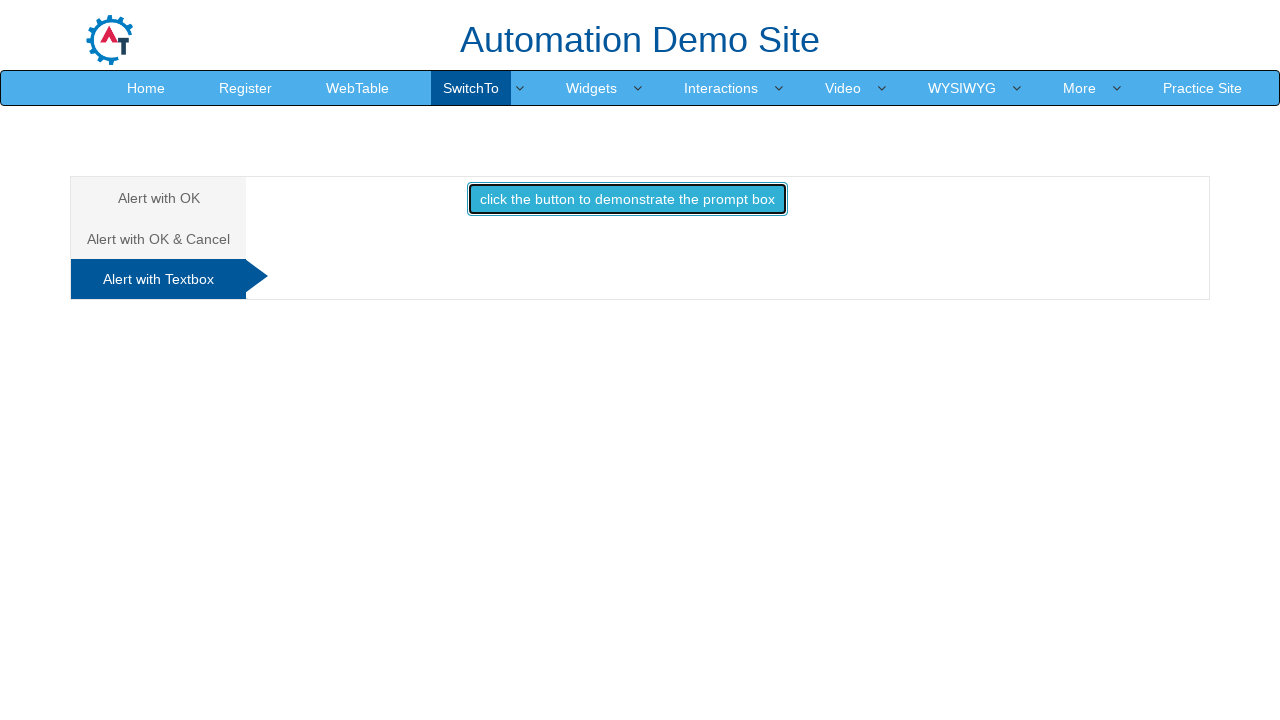

Removed previous dialog listener
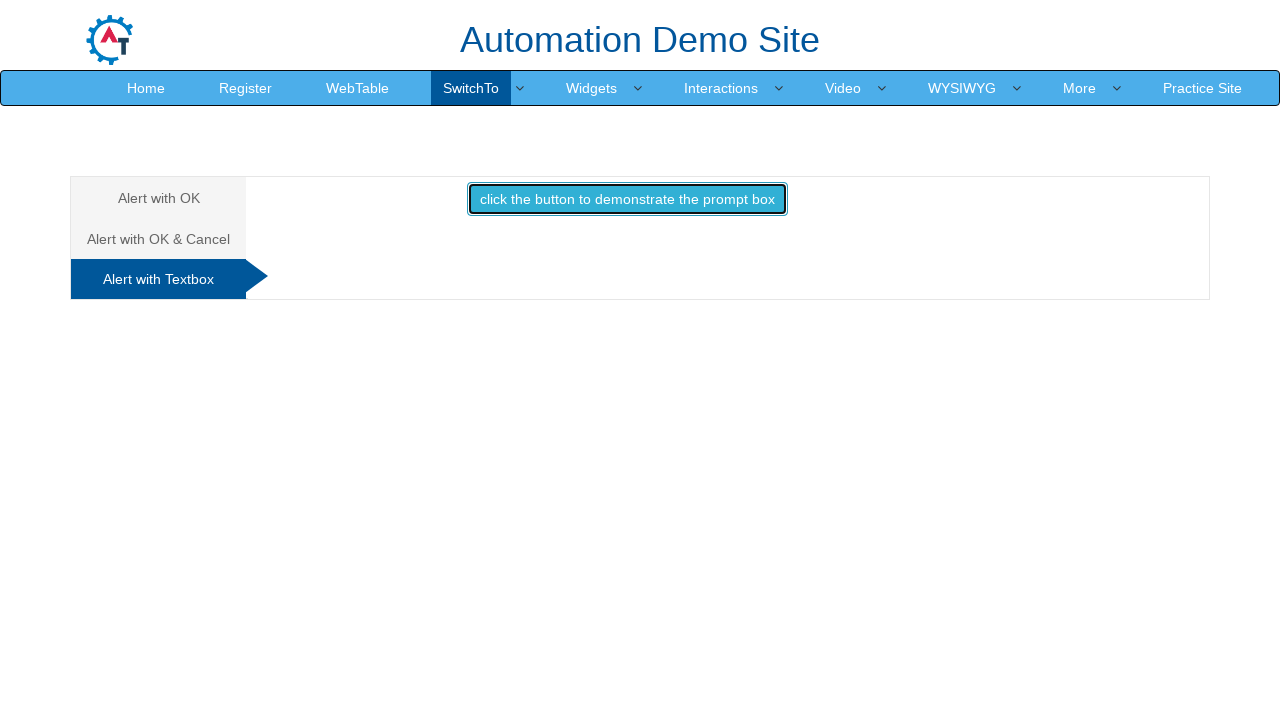

Set up new dialog handler to accept with 'welcome' text
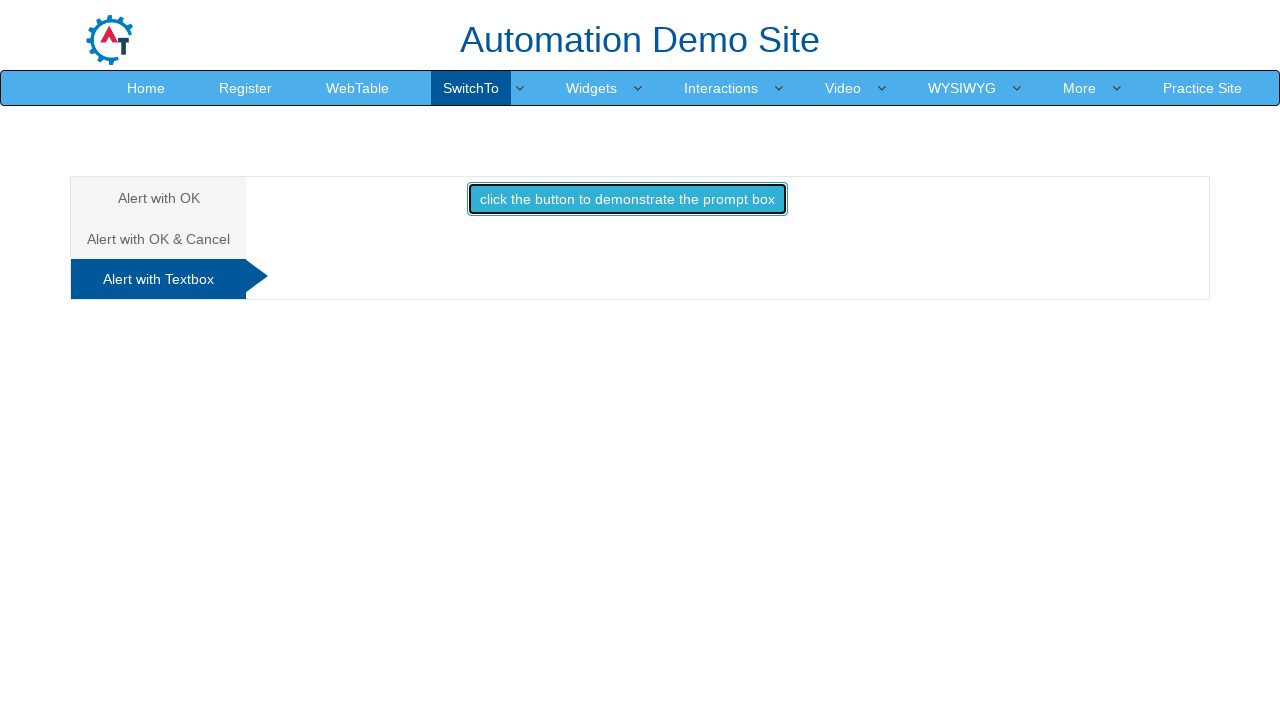

Clicked button to trigger prompt alert again at (627, 199) on button.btn.btn-info
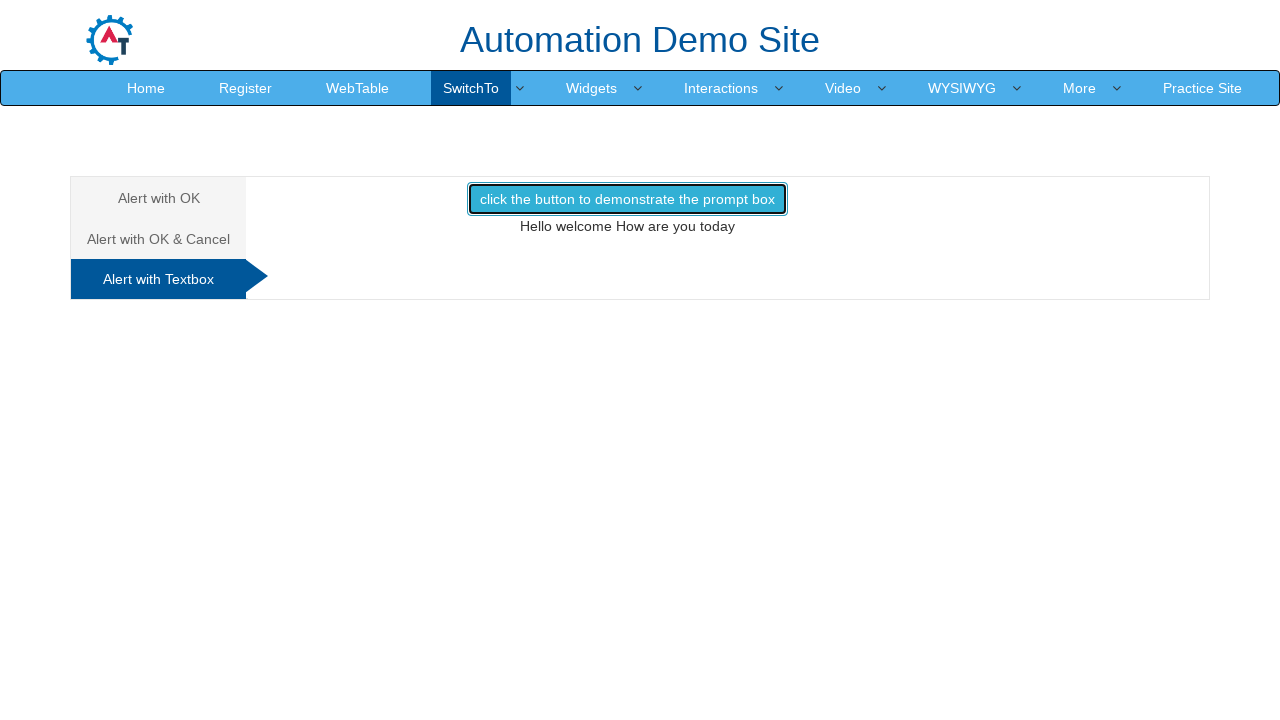

Waited for prompt result to be displayed
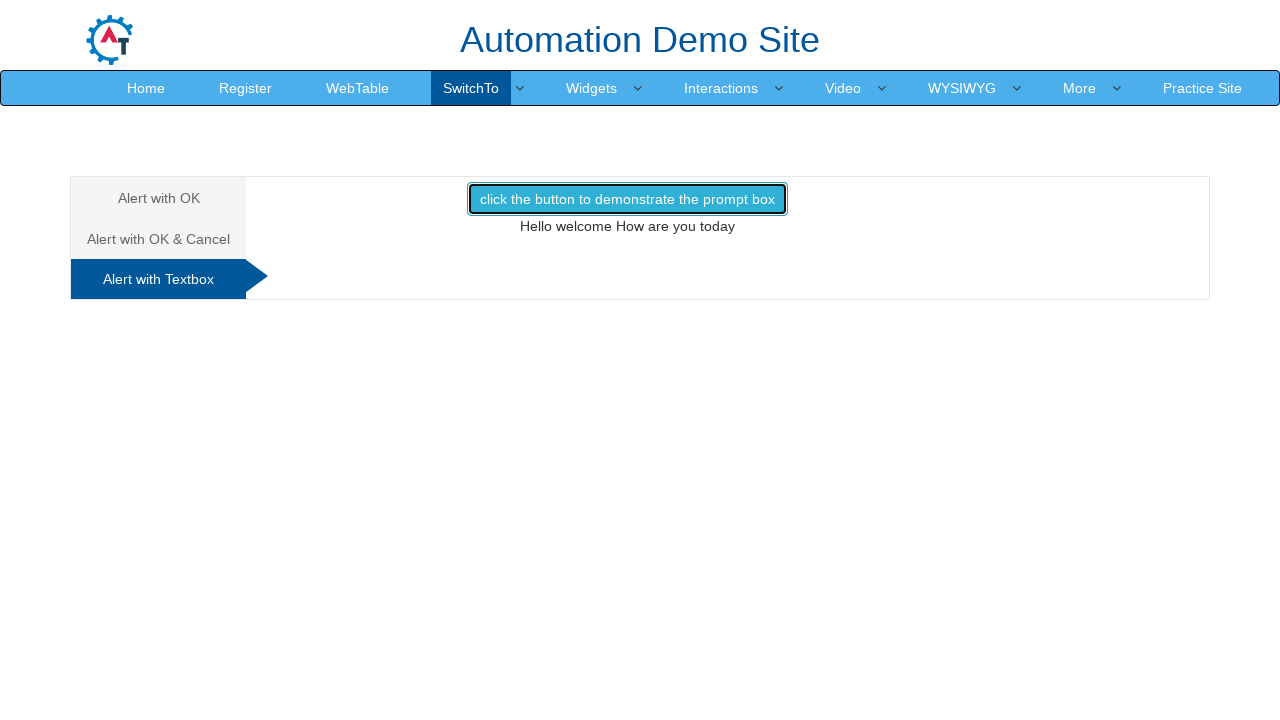

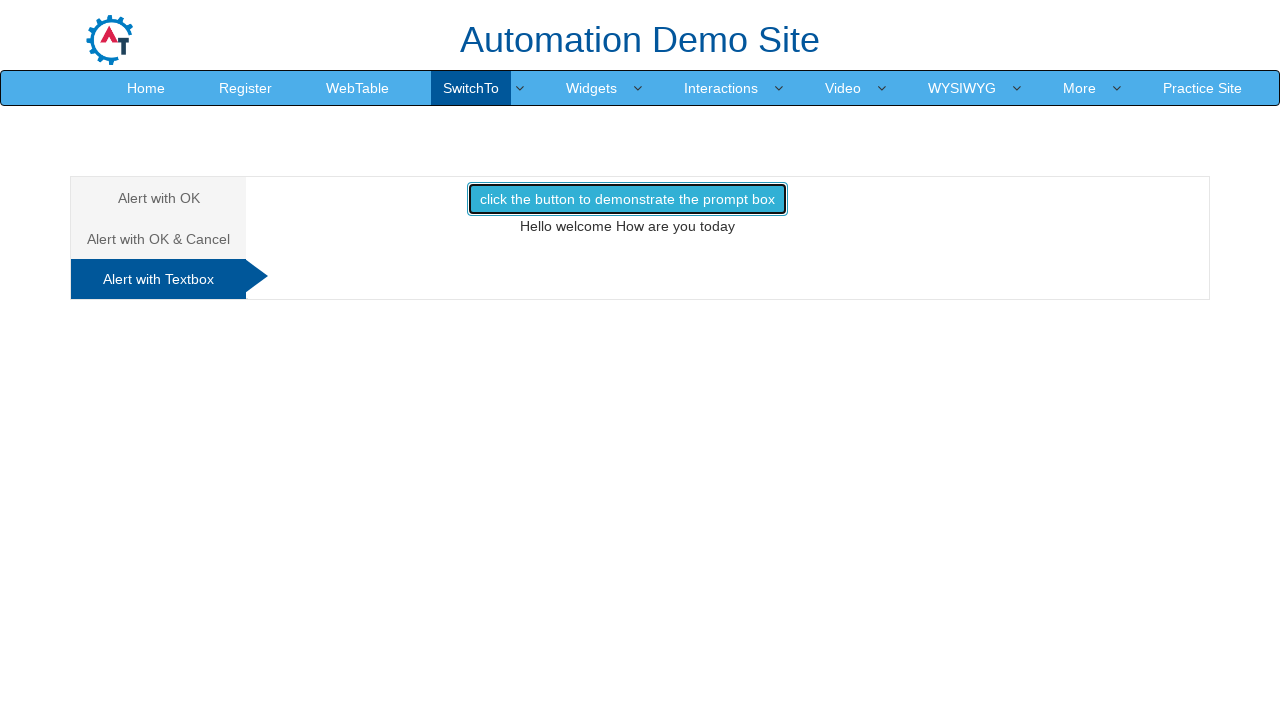